Tests valid login using standard_user credentials and verifies successful navigation to the dashboard with "Swag Labs" title

Starting URL: https://www.saucedemo.com

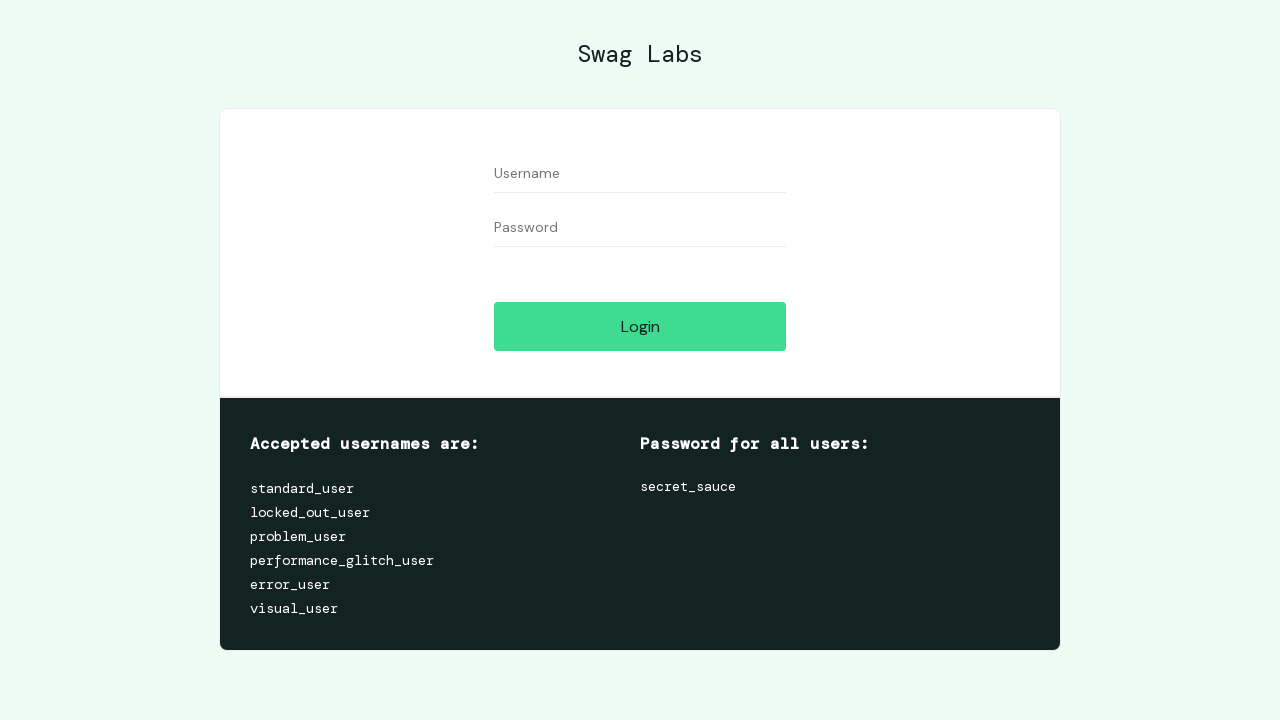

Filled username field with 'standard_user' on #user-name
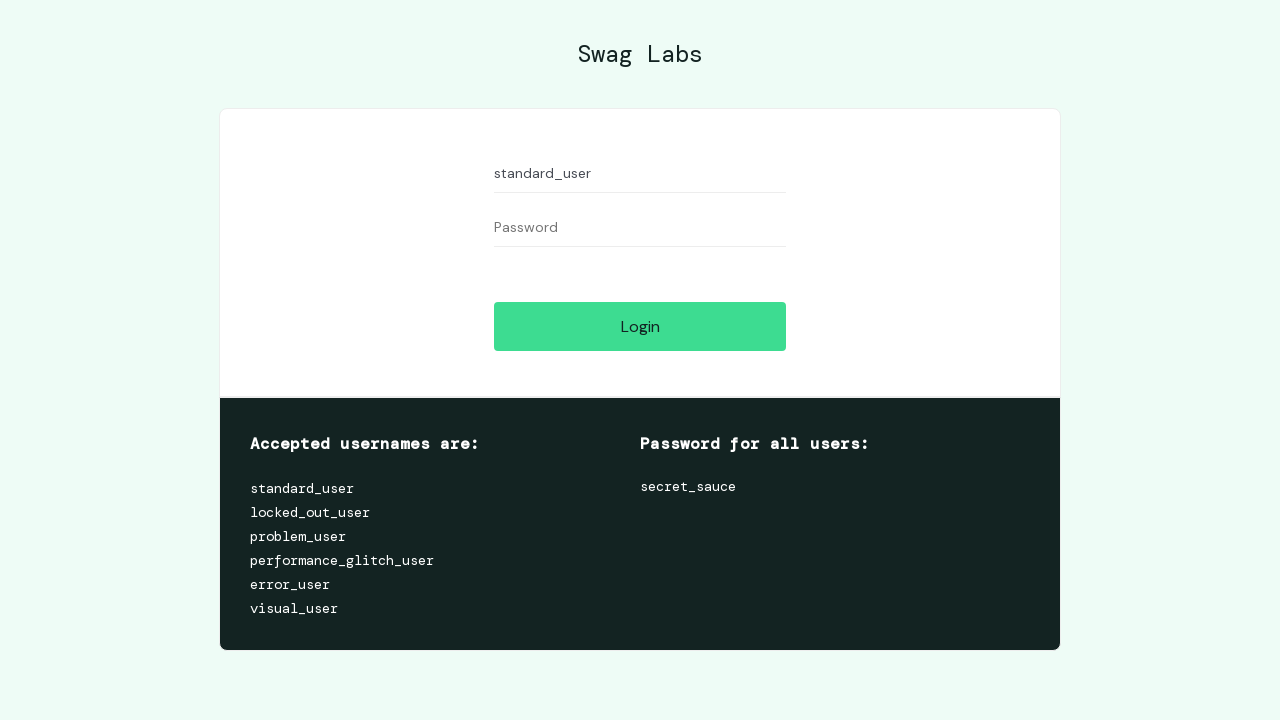

Filled password field with 'secret_sauce' on #password
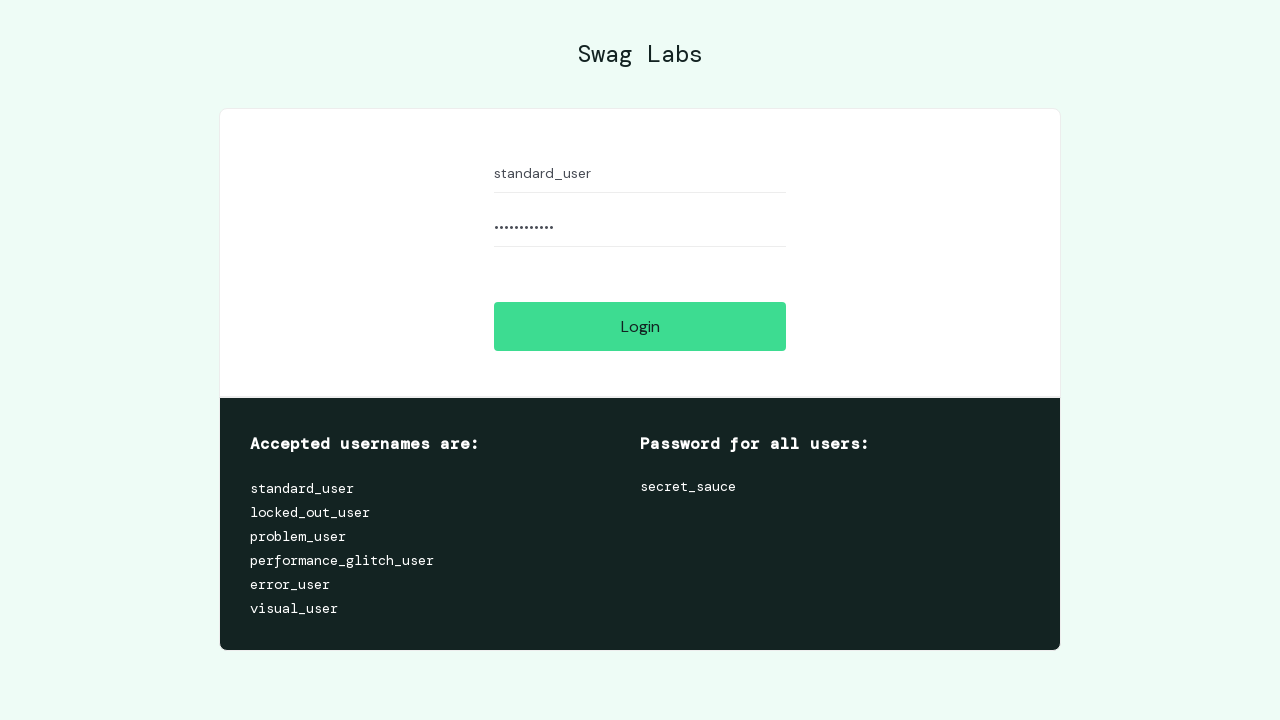

Clicked login button at (640, 326) on #login-button
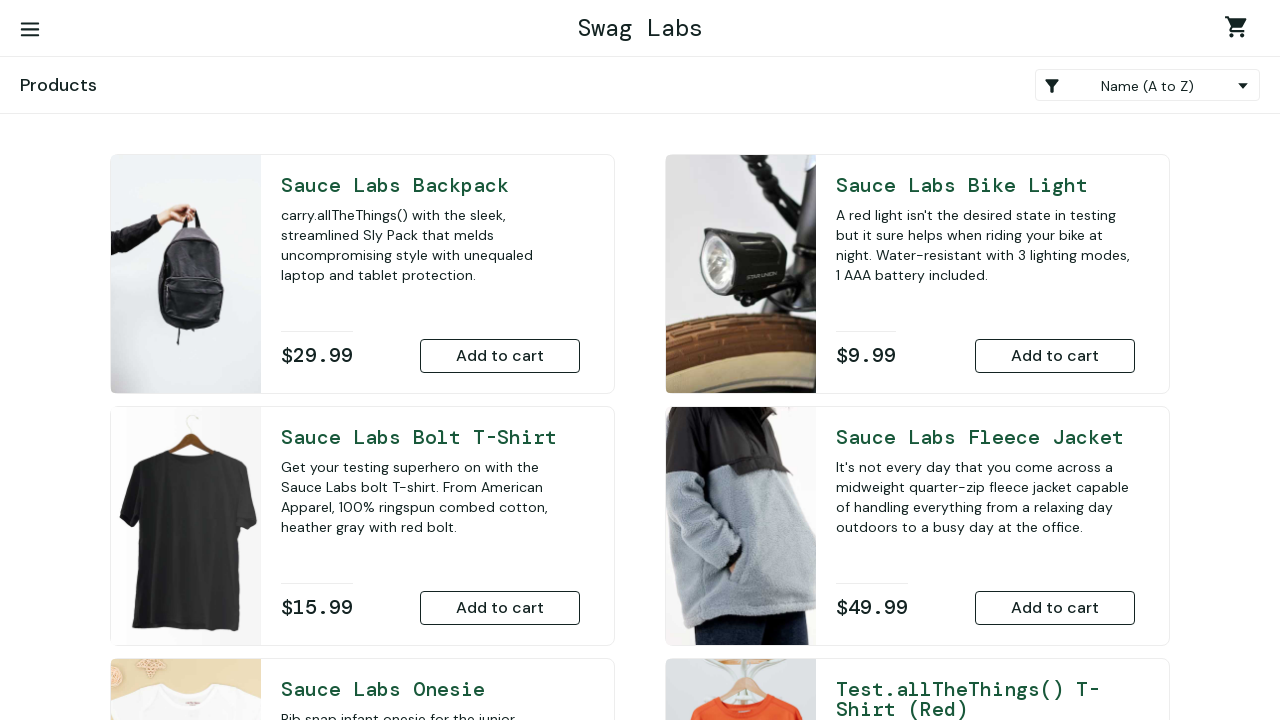

Dashboard title element loaded
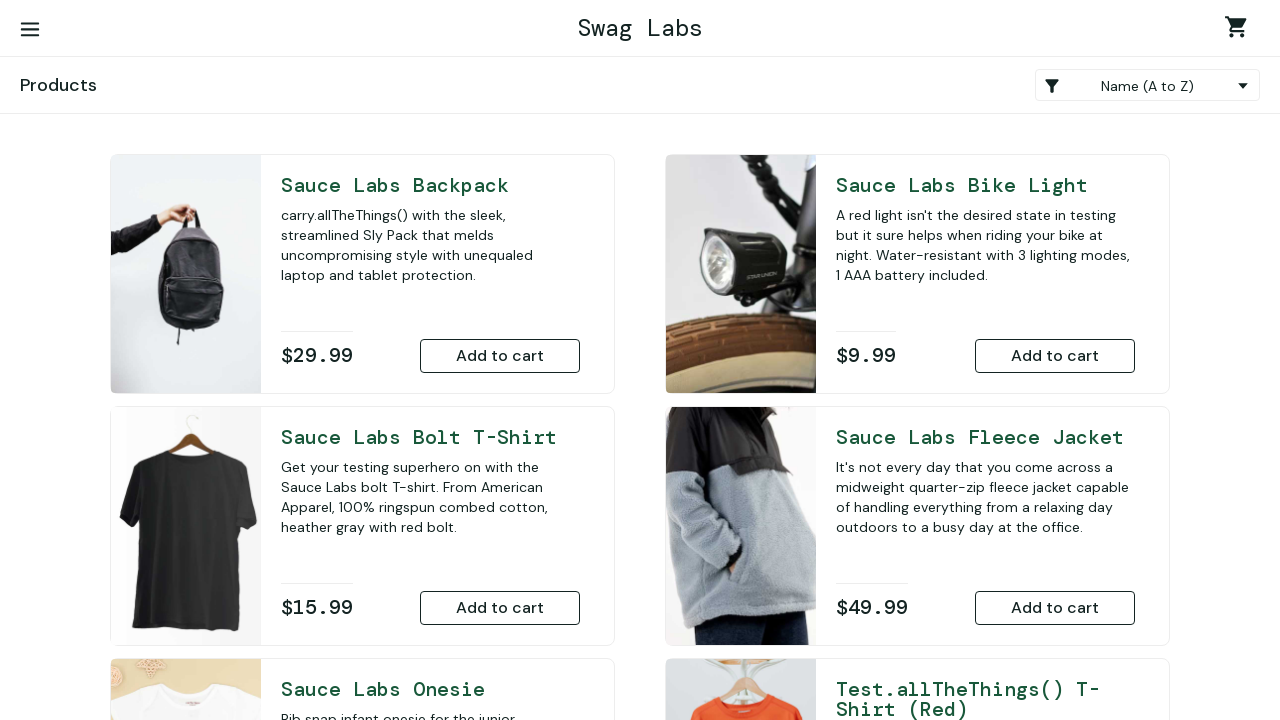

Located dashboard title element
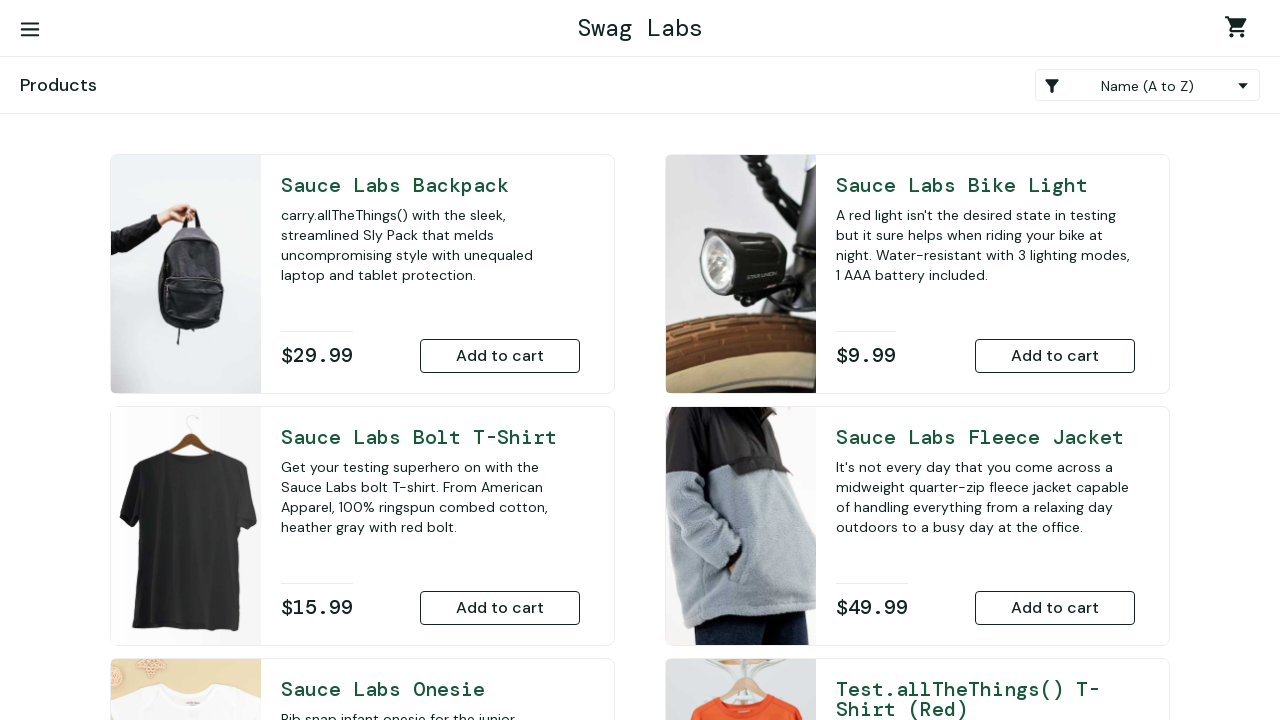

Verified dashboard title contains 'Swag Labs' or 'Products' - login successful
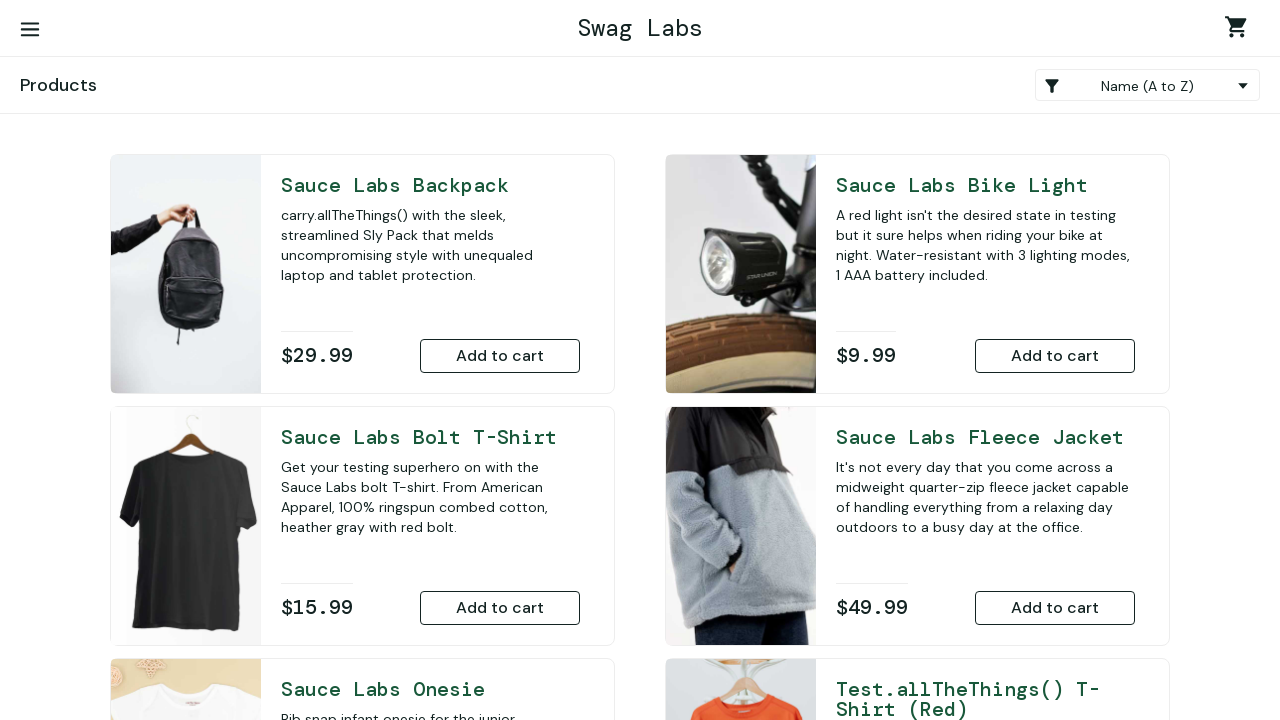

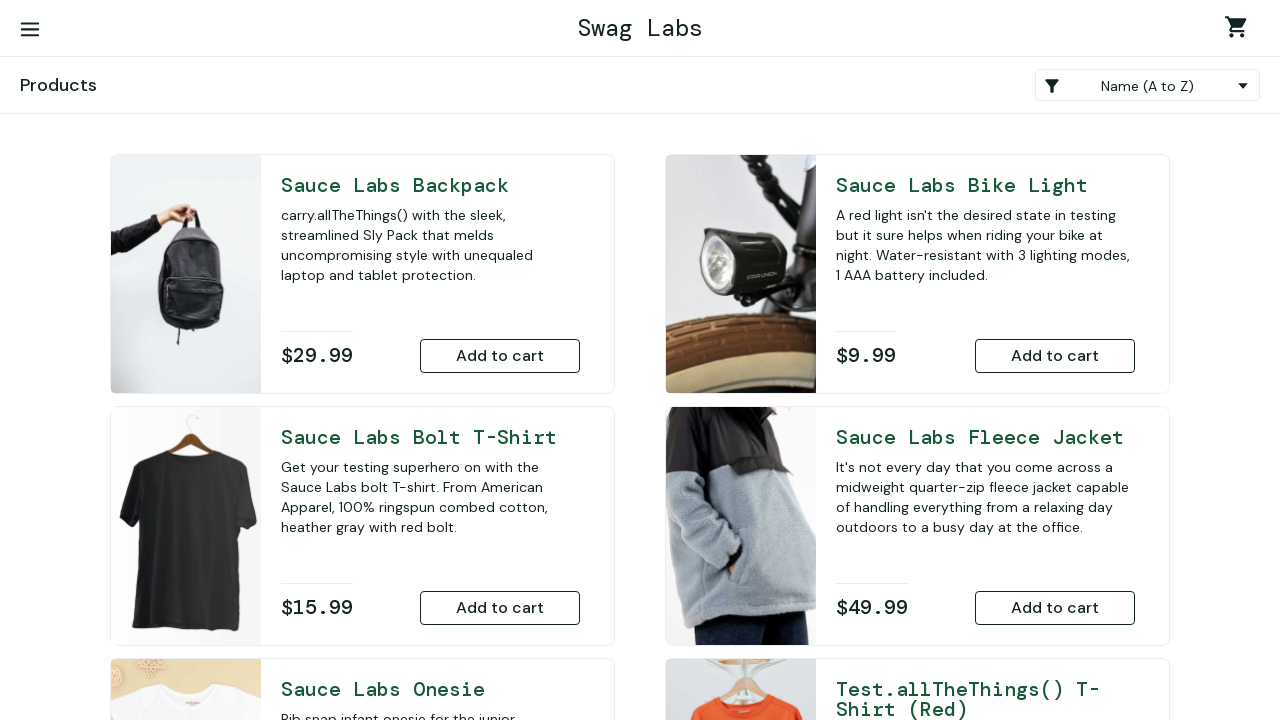